Verifies that the Contact Us navbar link is visible and clicking it navigates to the contact page.

Starting URL: https://automationexercise.com/

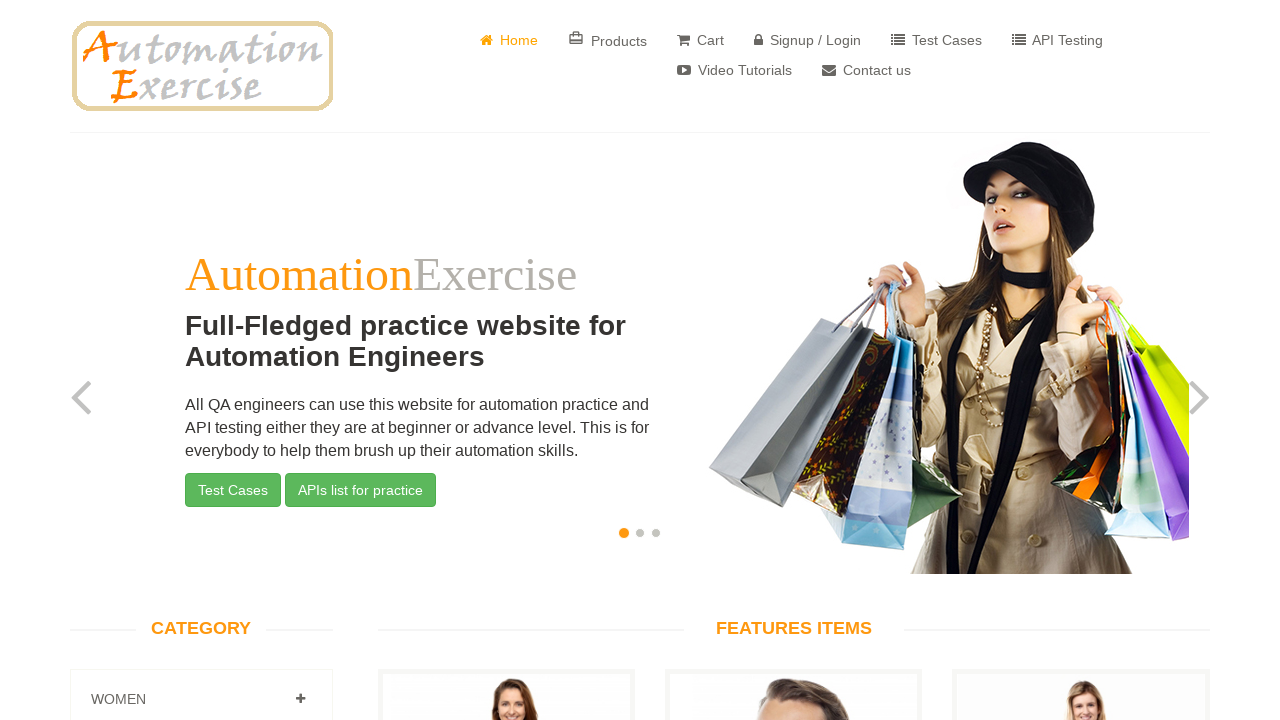

Contact Us navbar link is visible
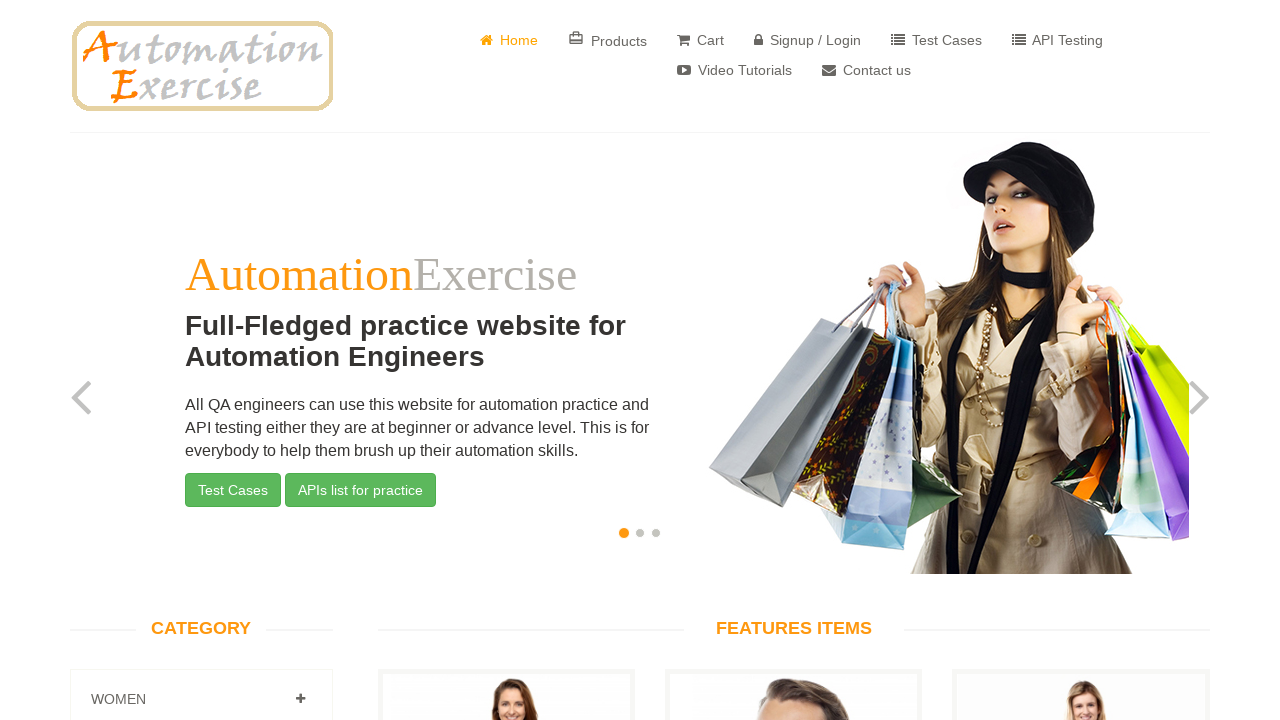

Clicked Contact Us navbar link at (866, 70) on a[href='/contact_us']
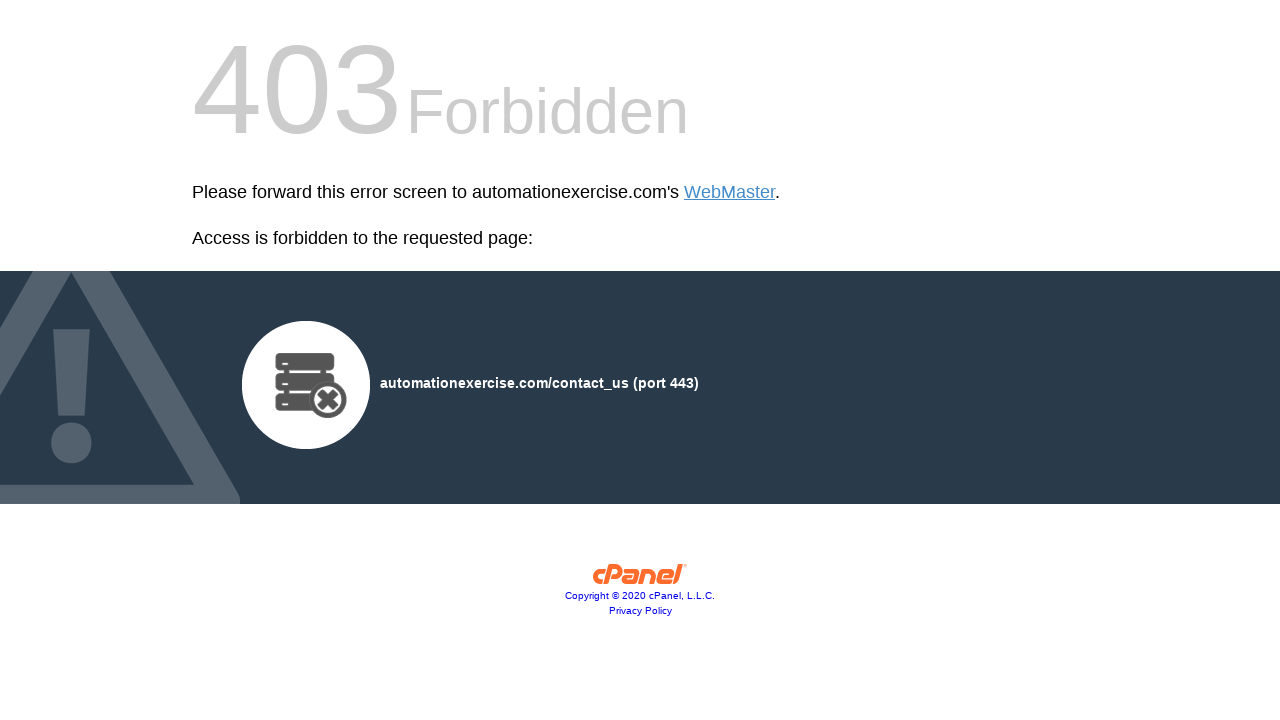

Successfully navigated to contact page
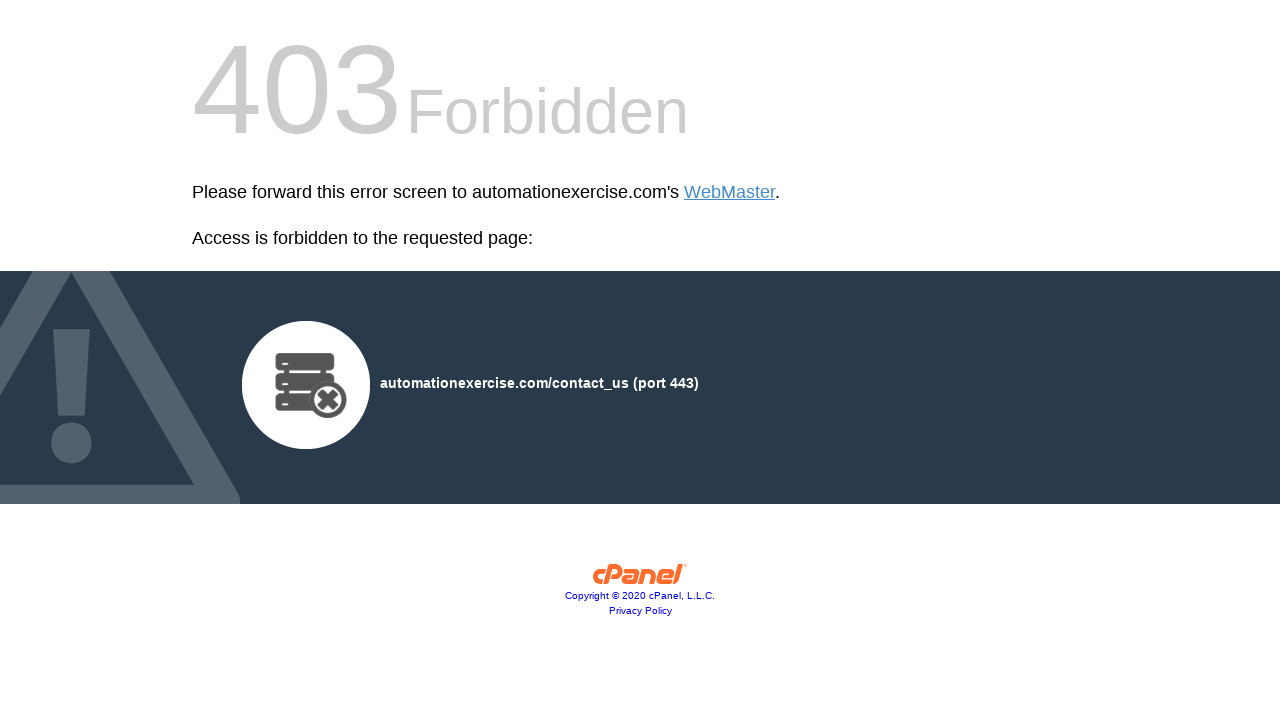

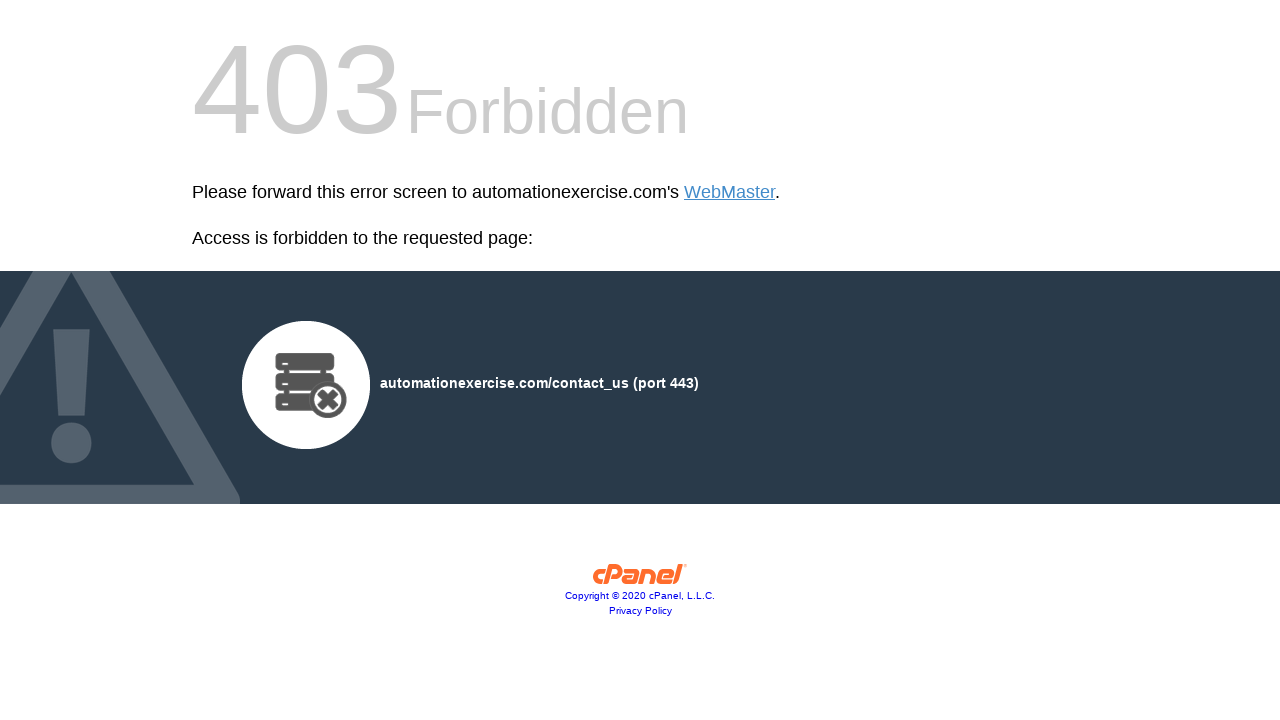